Tests that clicking Clear completed removes completed items from the list

Starting URL: https://demo.playwright.dev/todomvc

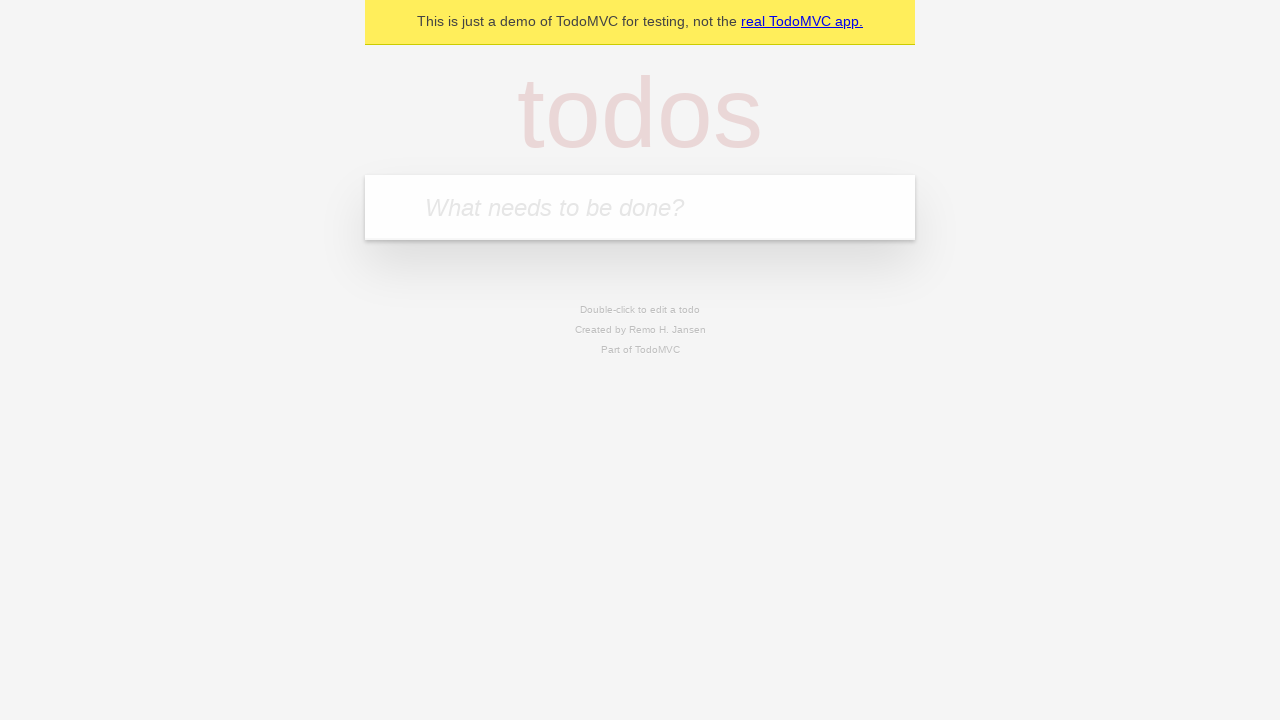

Filled todo input with 'buy some cheese' on internal:attr=[placeholder="What needs to be done?"i]
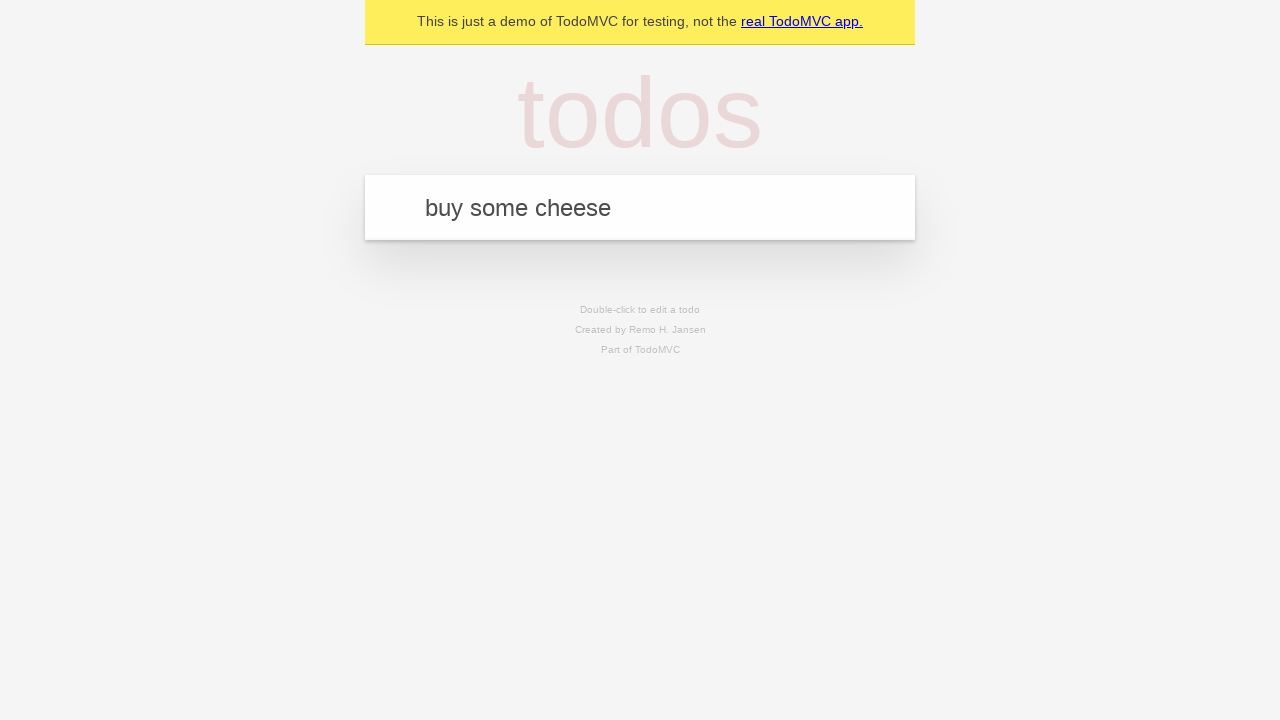

Pressed Enter to add todo 'buy some cheese' on internal:attr=[placeholder="What needs to be done?"i]
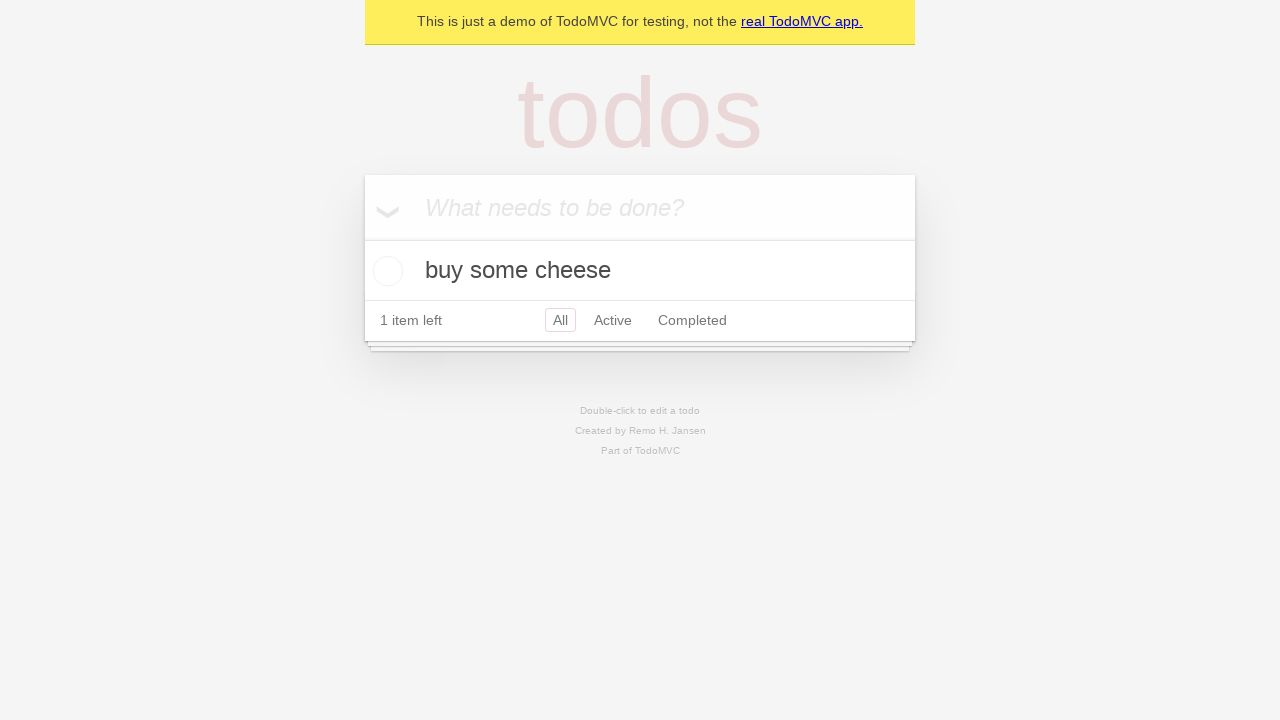

Filled todo input with 'feed the cat' on internal:attr=[placeholder="What needs to be done?"i]
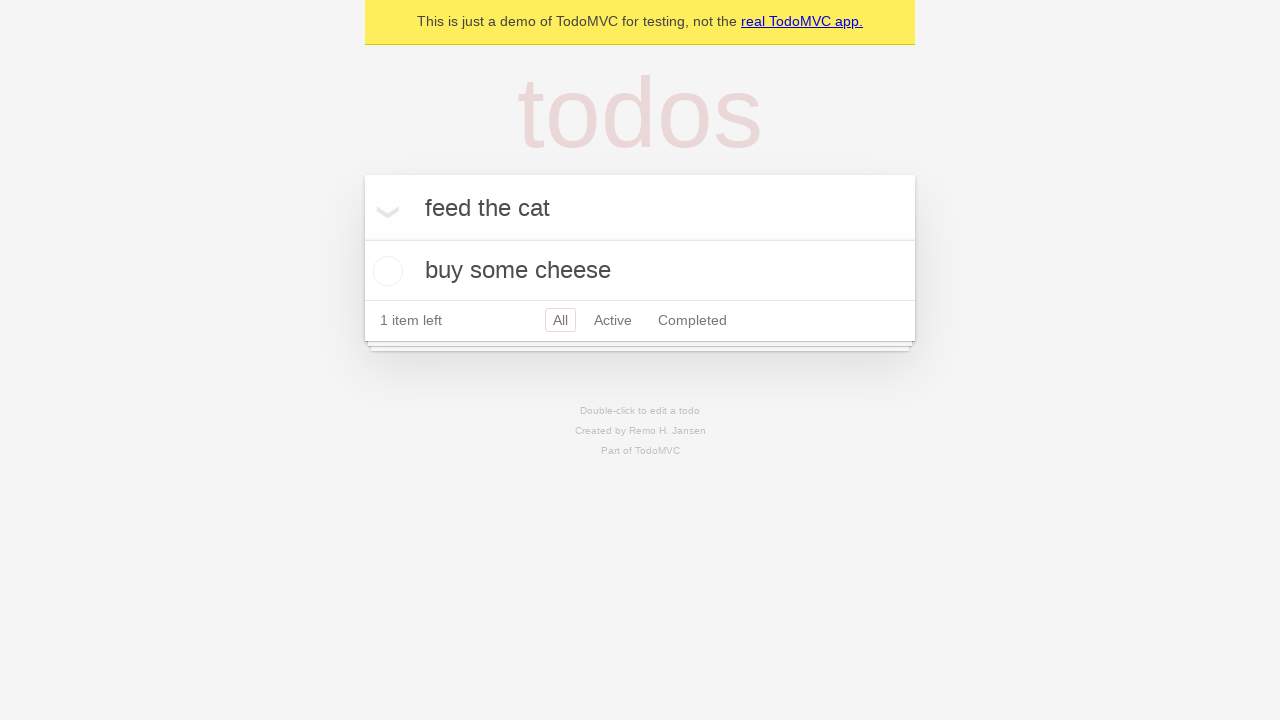

Pressed Enter to add todo 'feed the cat' on internal:attr=[placeholder="What needs to be done?"i]
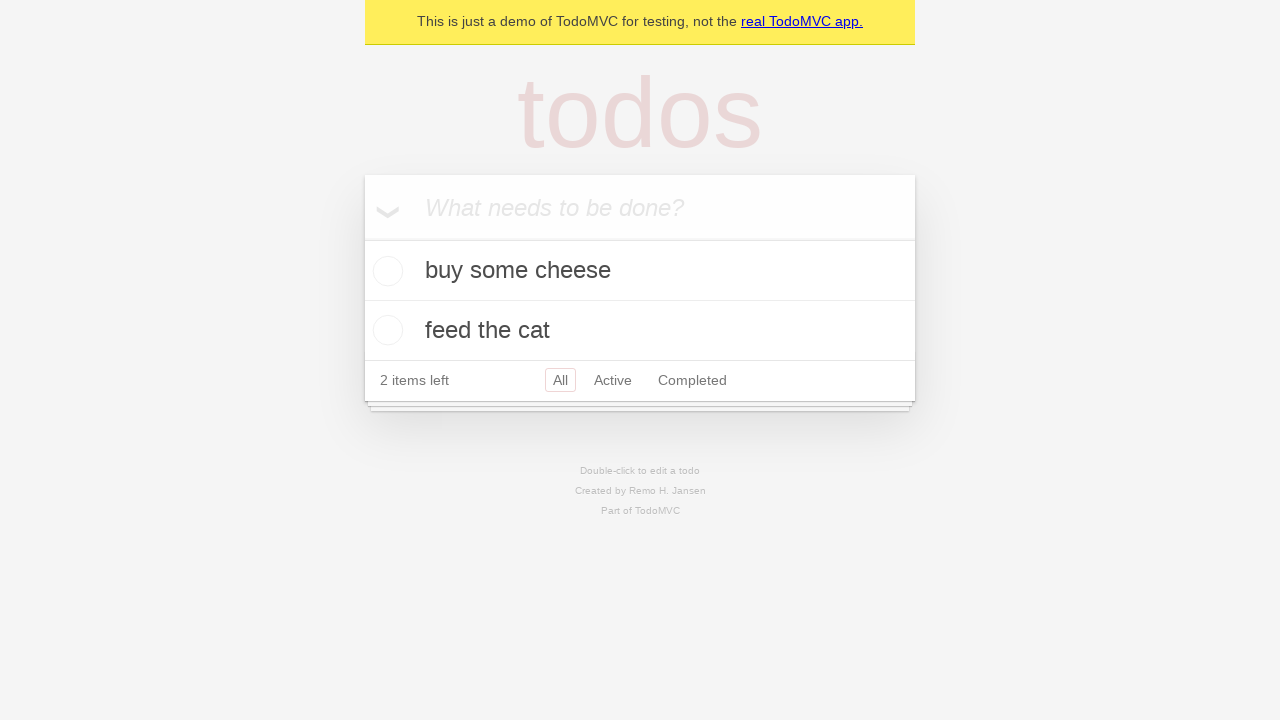

Filled todo input with 'book a doctors appointment' on internal:attr=[placeholder="What needs to be done?"i]
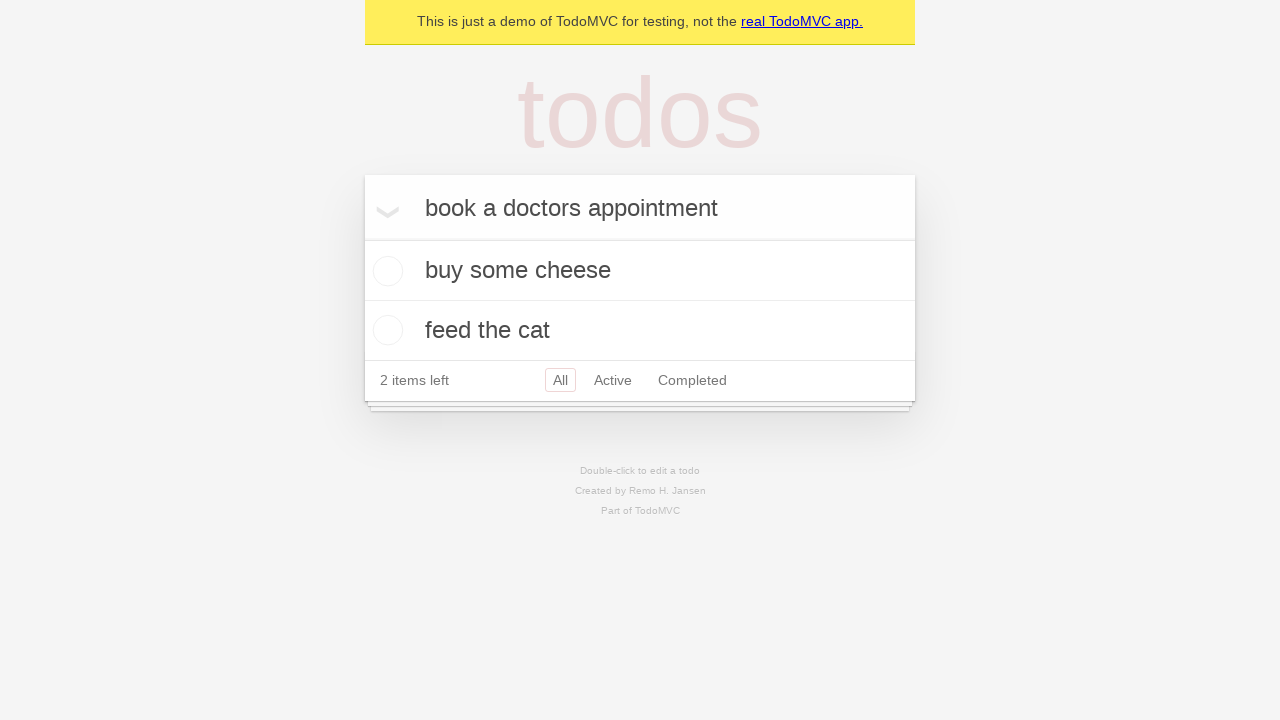

Pressed Enter to add todo 'book a doctors appointment' on internal:attr=[placeholder="What needs to be done?"i]
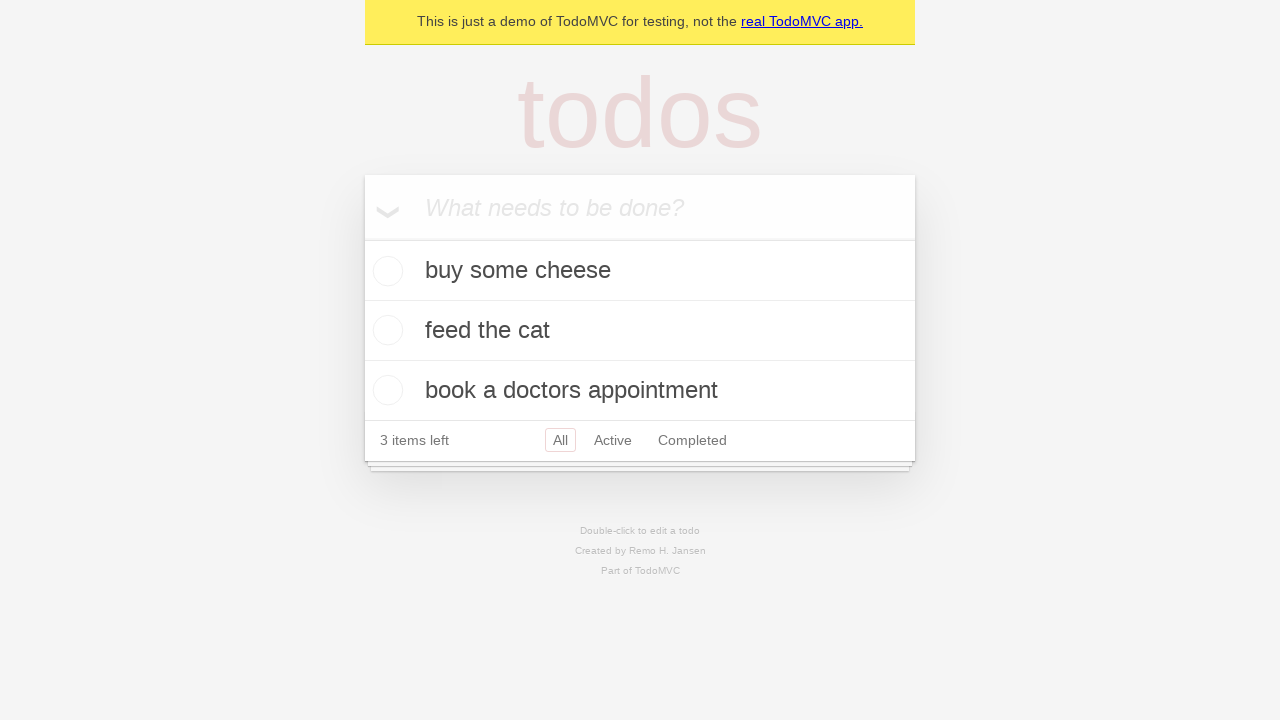

Waited for all 3 todo items to load
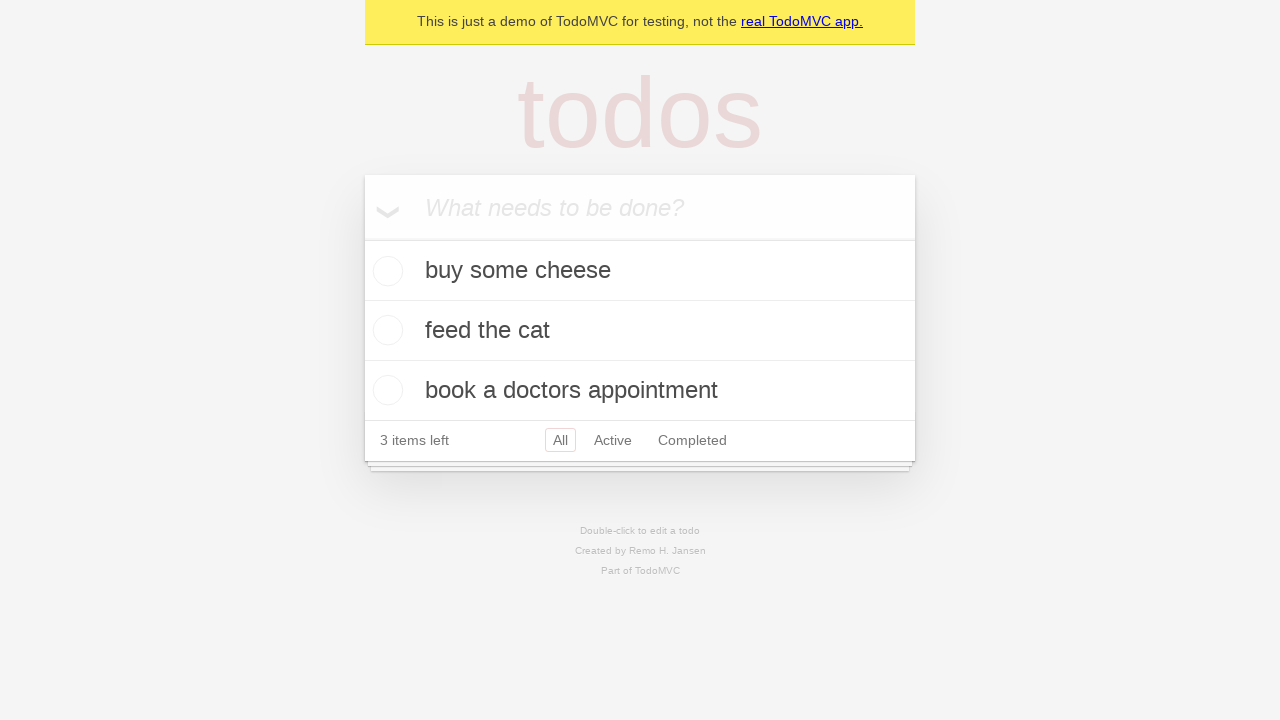

Checked the second todo item as completed at (385, 330) on [data-testid='todo-item'] >> nth=1 >> internal:role=checkbox
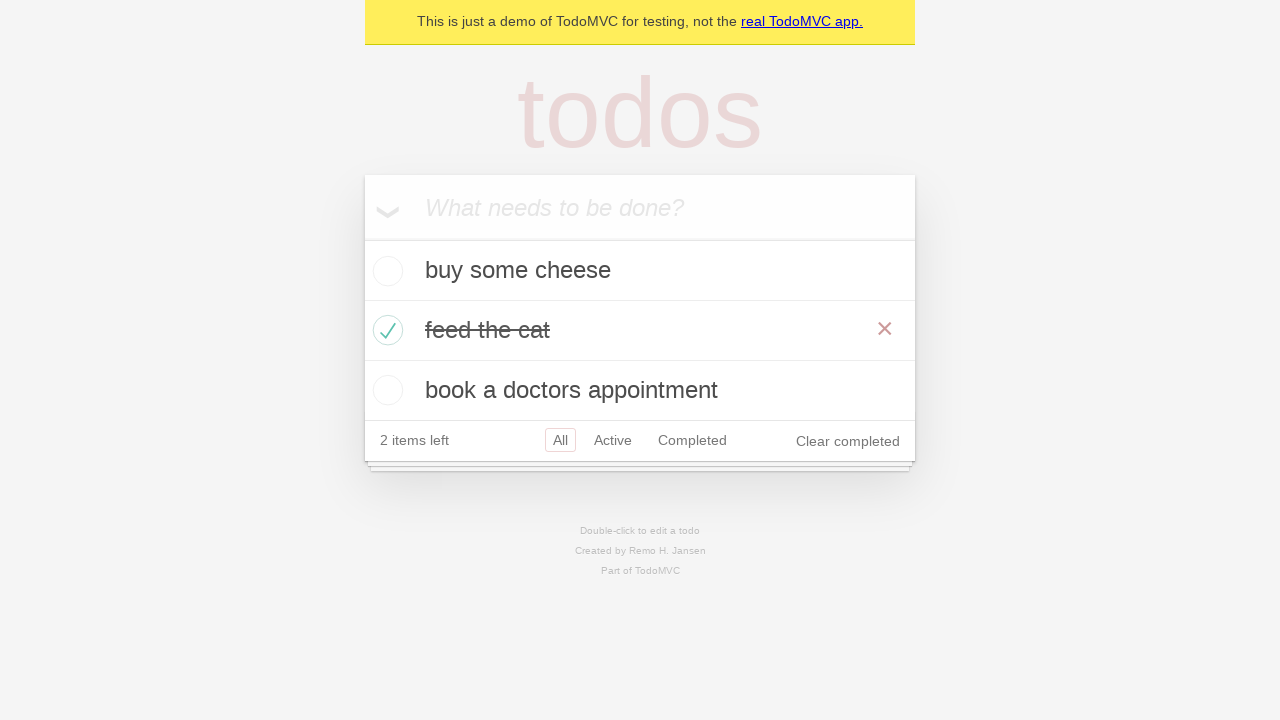

Clicked 'Clear completed' button to remove completed items at (848, 441) on internal:role=button[name="Clear completed"i]
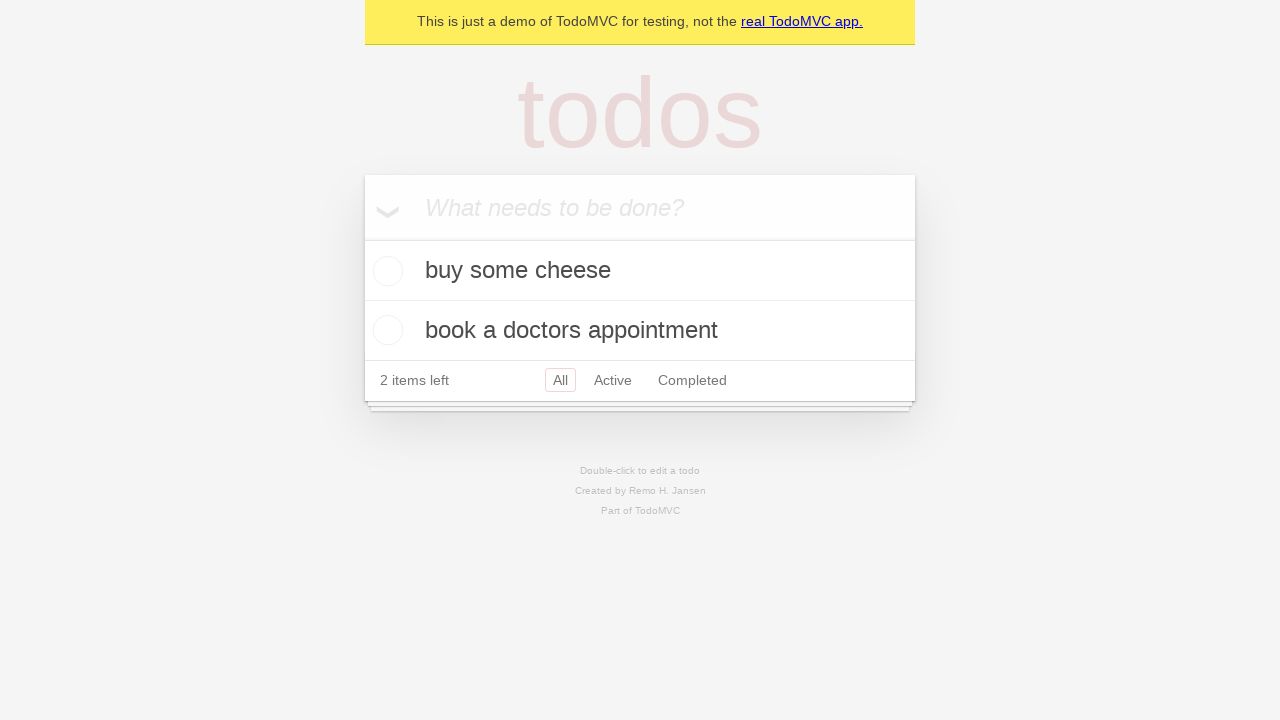

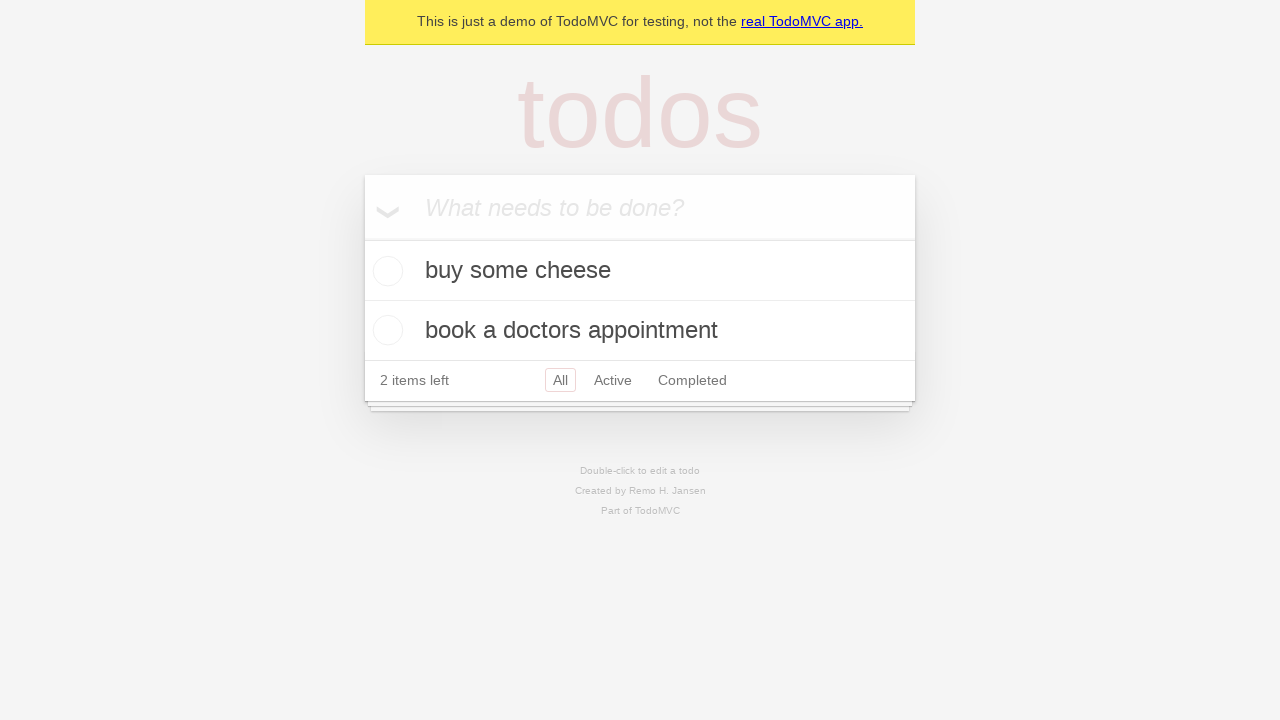